Tests handling of frames and iframes by switching between multiple frames and filling text input fields in each frame, demonstrating frame navigation techniques.

Starting URL: https://ui.vision/demo/webtest/frames/

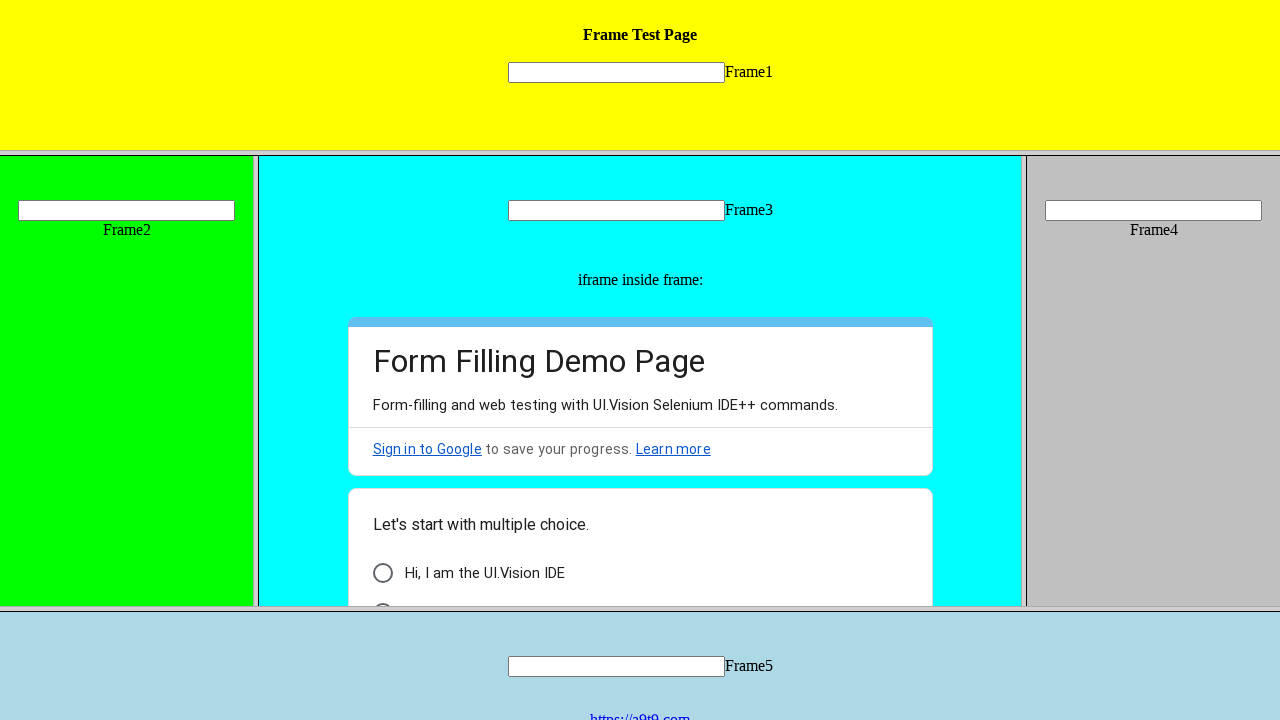

Located frame1 with src='frame_1.html'
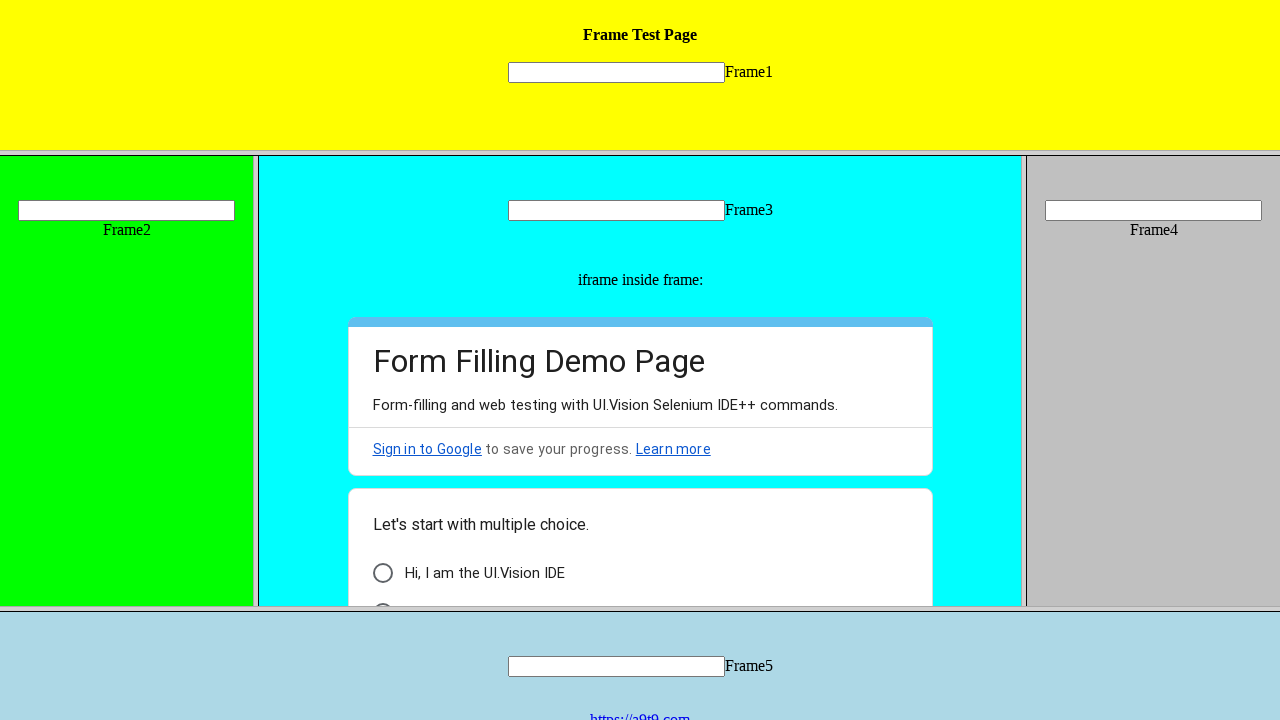

Filled text input in frame1 with 'Welcome1' on frame[src='frame_1.html'] >> internal:control=enter-frame >> input[type='text'][
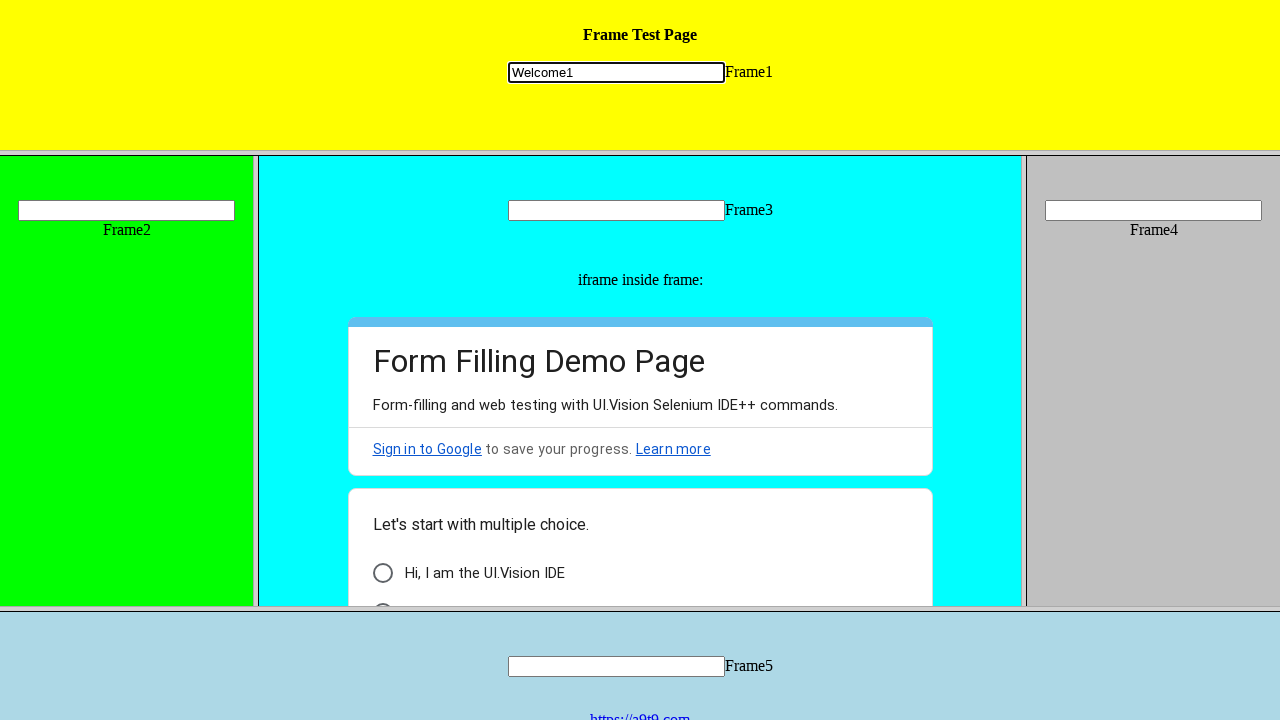

Located frame2 with src='frame_2.html'
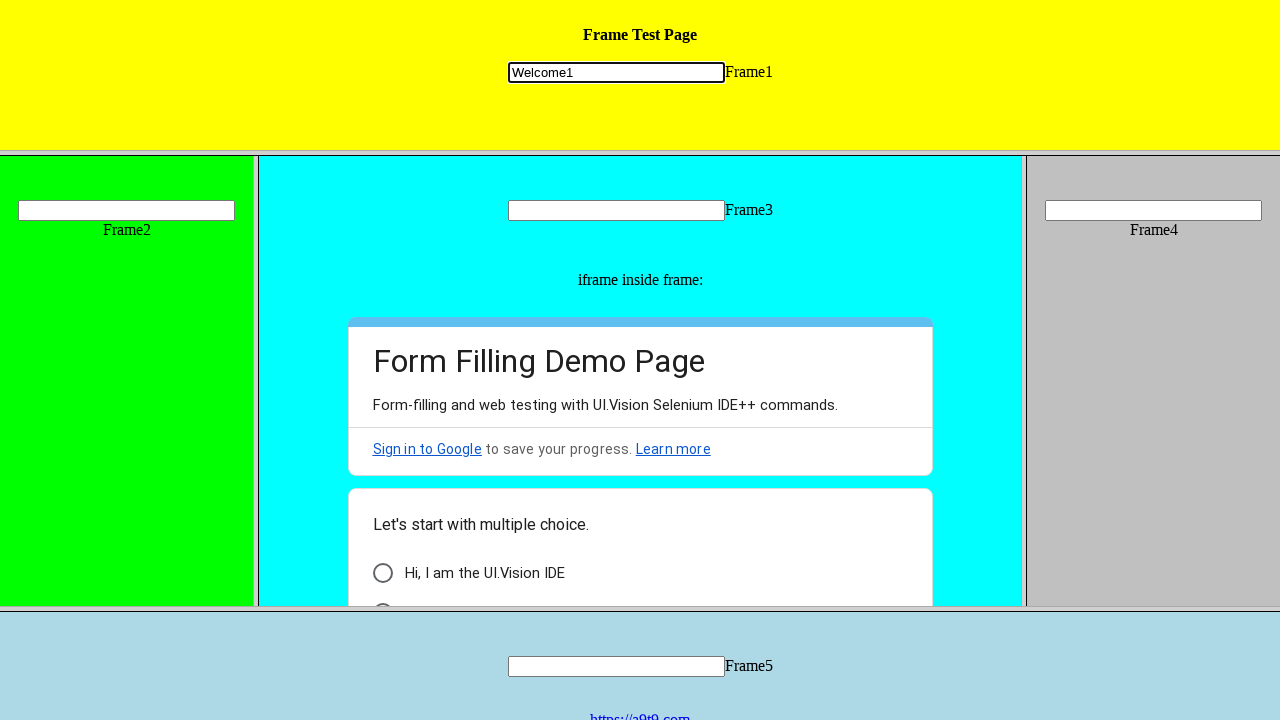

Filled text input in frame2 with 'Welcome2' on frame[src='frame_2.html'] >> internal:control=enter-frame >> input[type='text'][
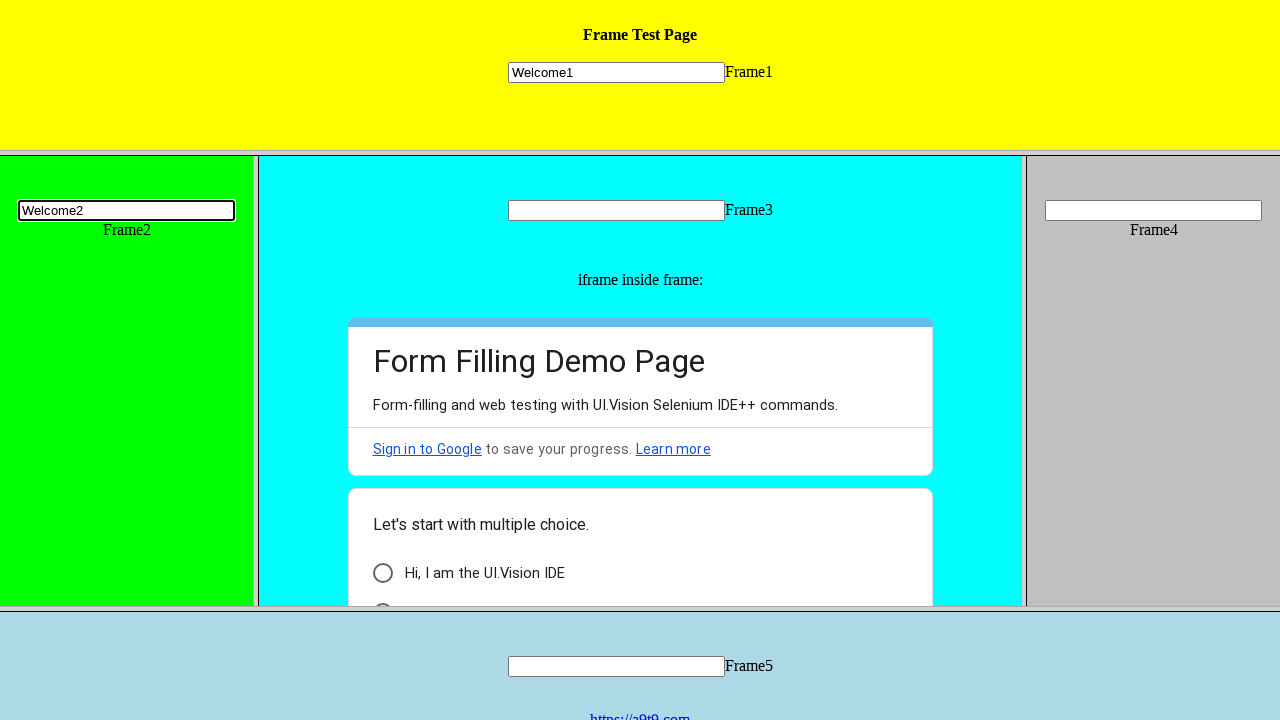

Located frame3 with src='frame_3.html'
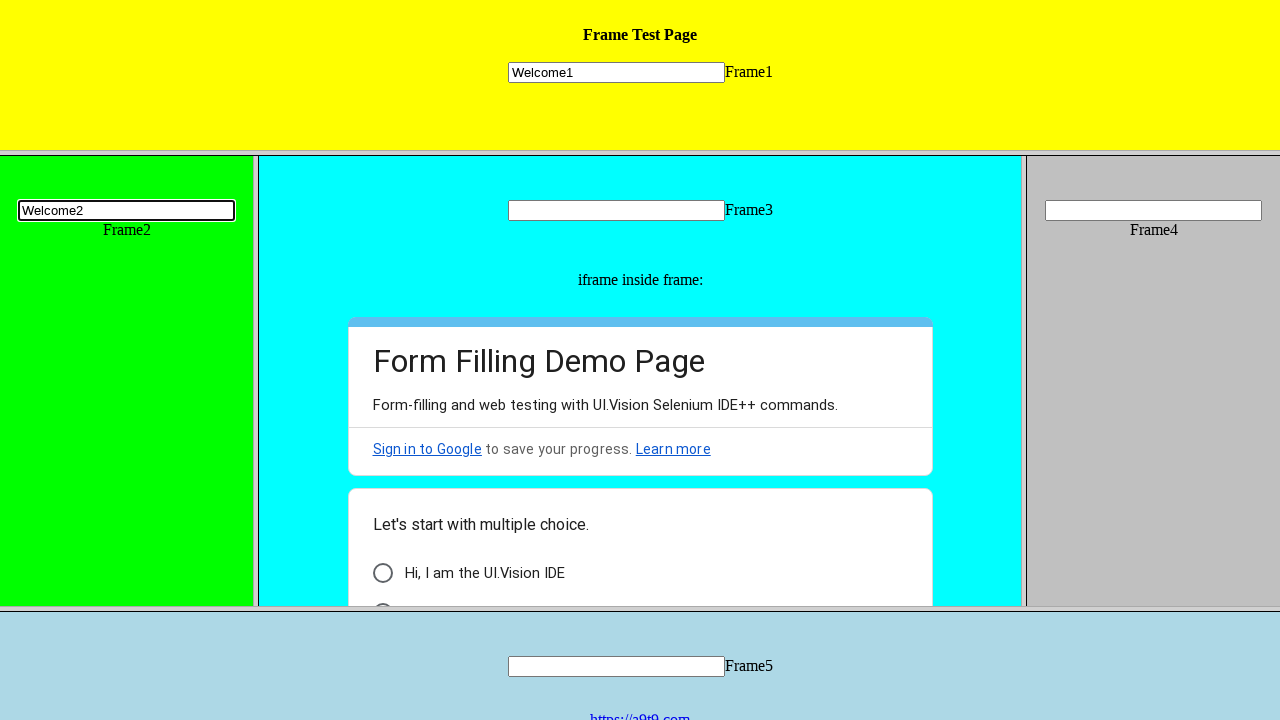

Filled text input in frame3 with 'Welcome3' on frame[src='frame_3.html'] >> internal:control=enter-frame >> input[type='text'][
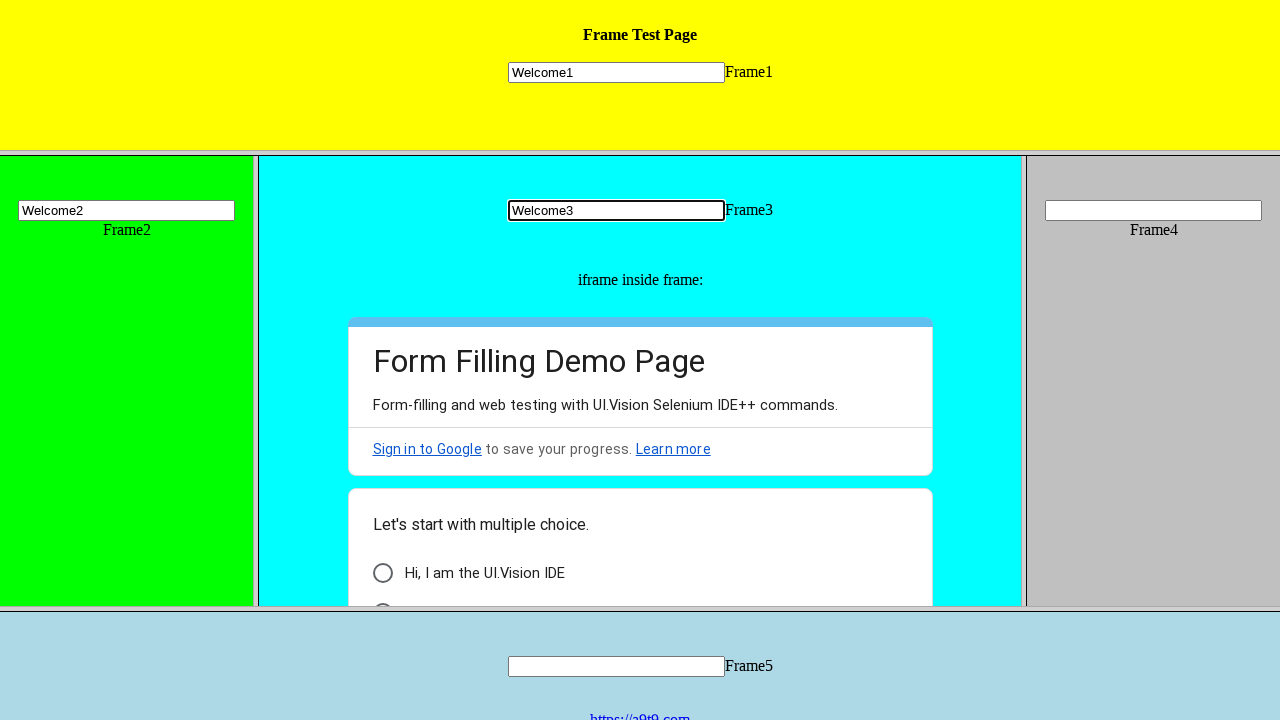

Located inner iframe within frame3
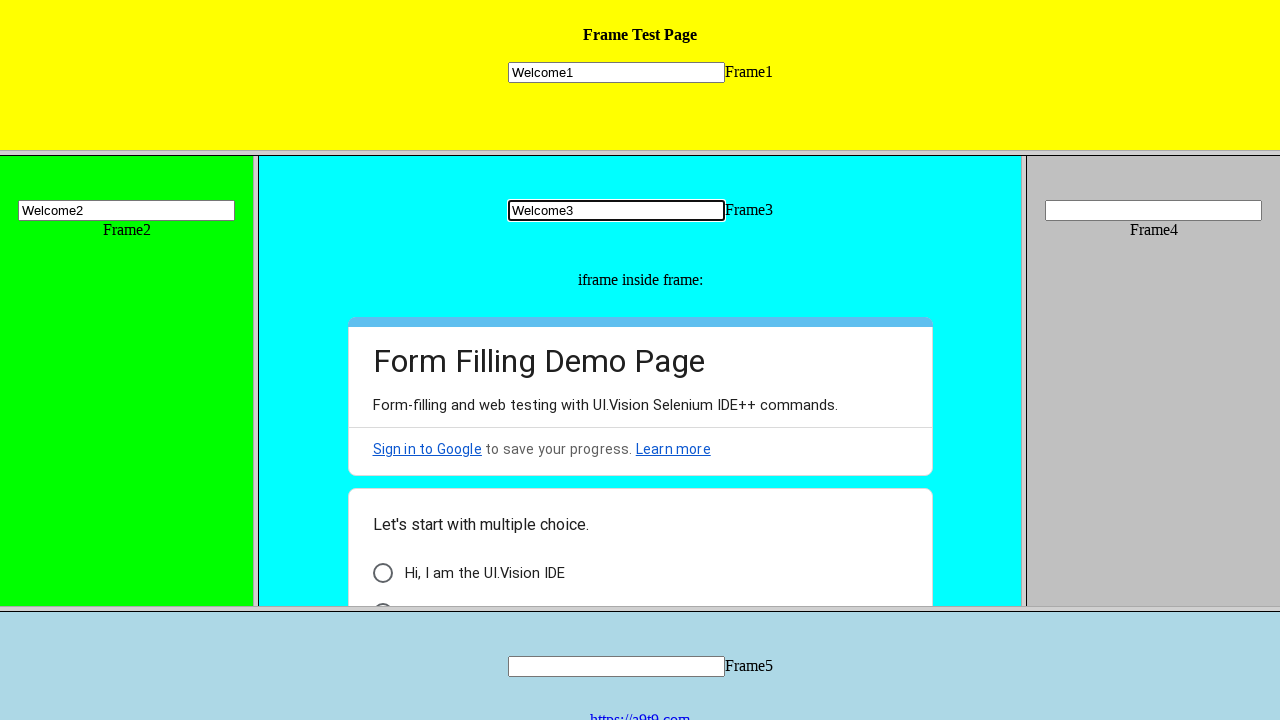

Clicked 'I am a human' CAPTCHA element in inner iframe at (450, 596) on frame[src='frame_3.html'] >> internal:control=enter-frame >> iframe >> nth=0 >> 
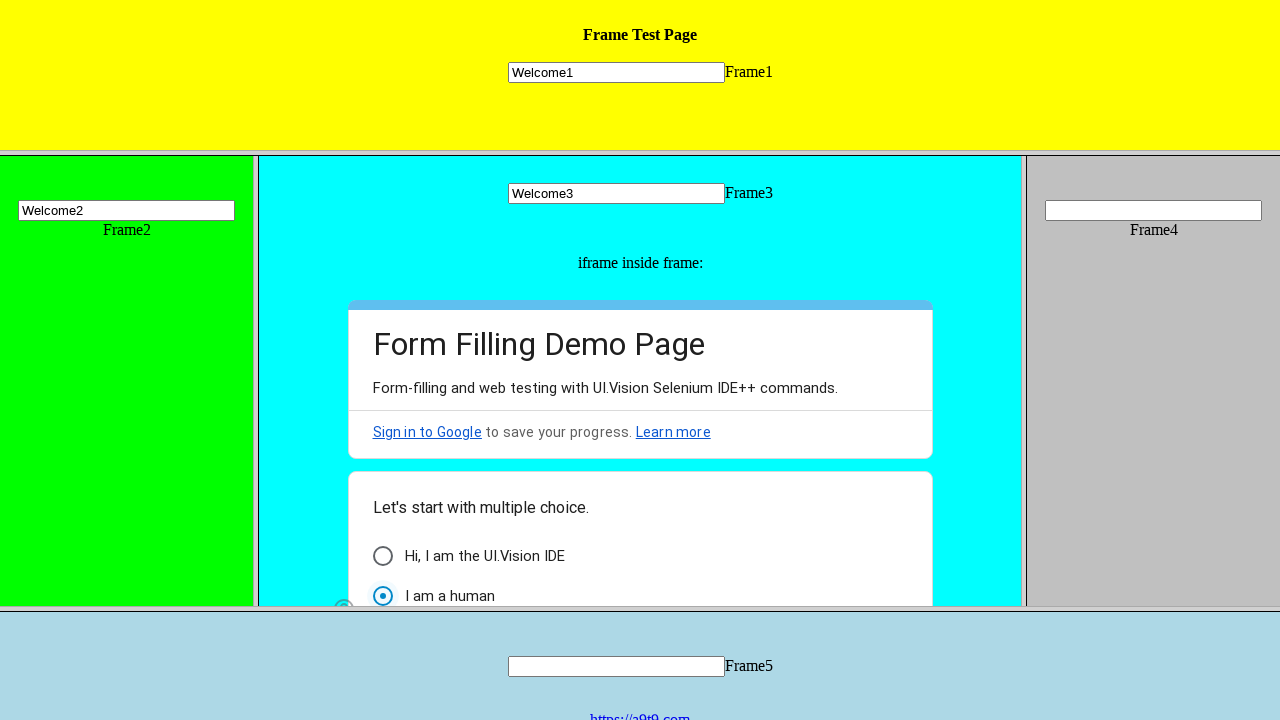

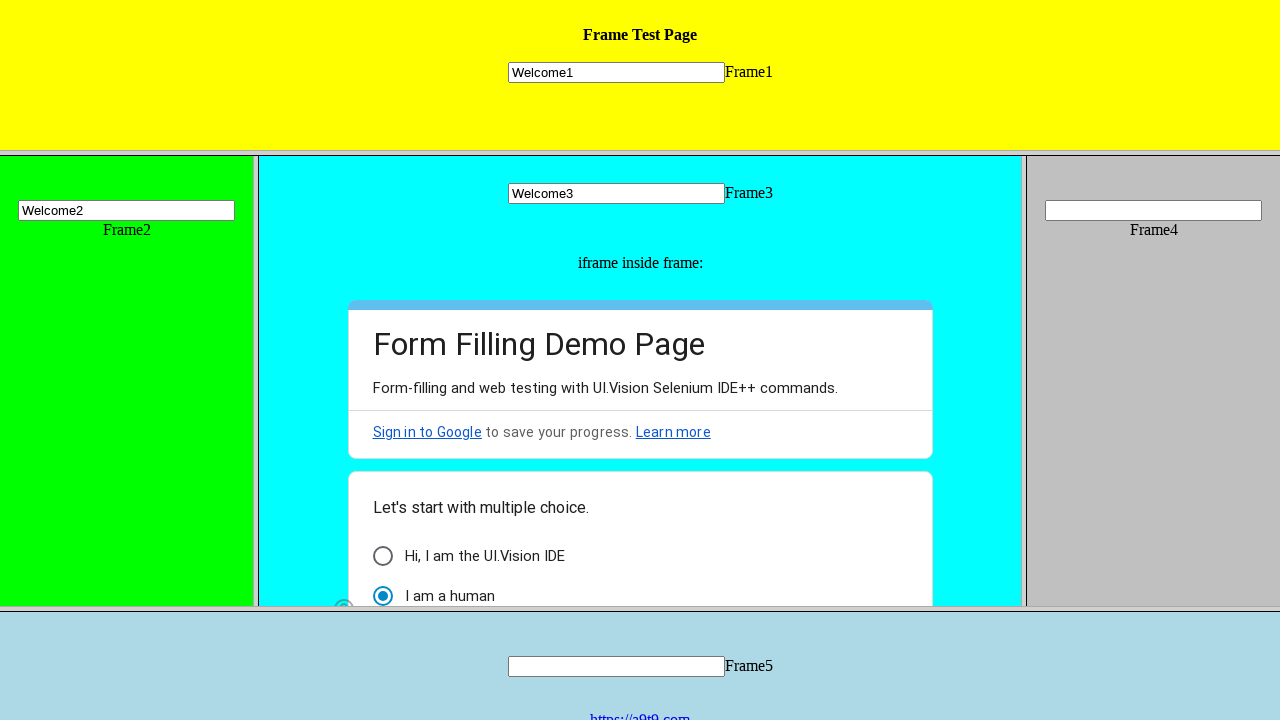